Tests selecting multiple options and then deselecting all in a multi-select dropdown

Starting URL: https://www.w3schools.com/tags/tryit.asp?filename=tryhtml_select_multiple

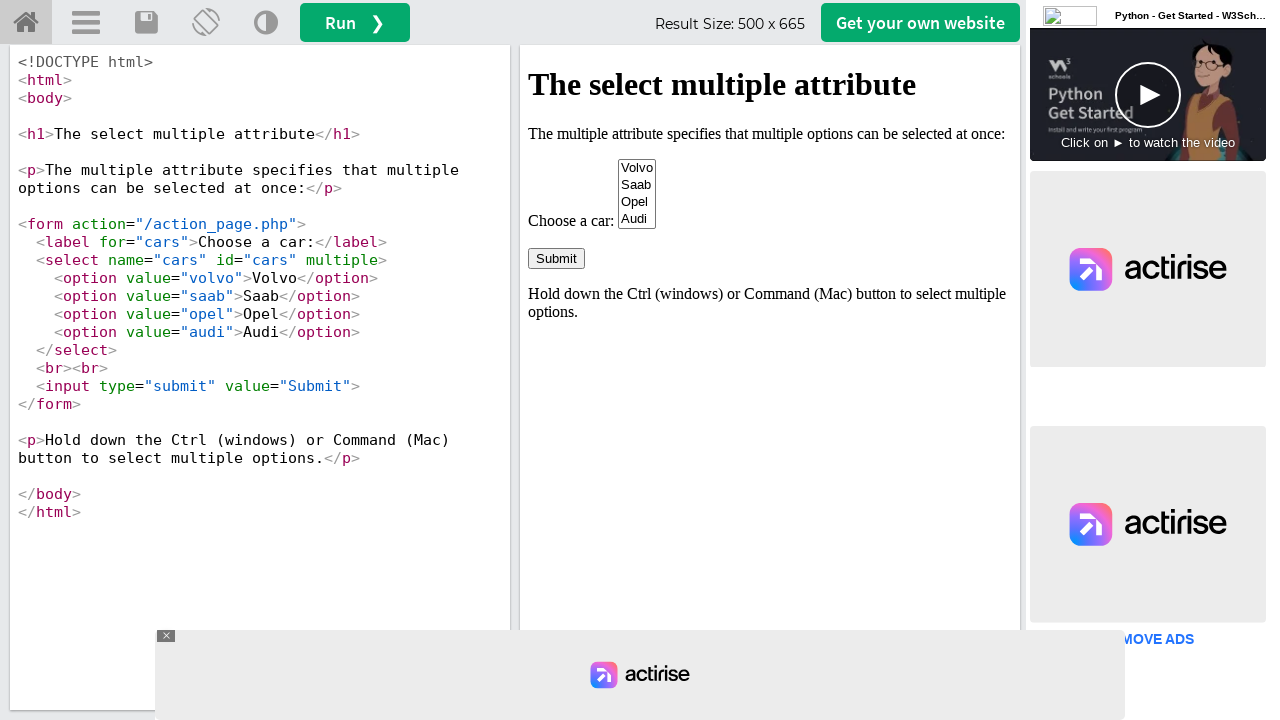

Located iframe containing the multi-select dropdown example
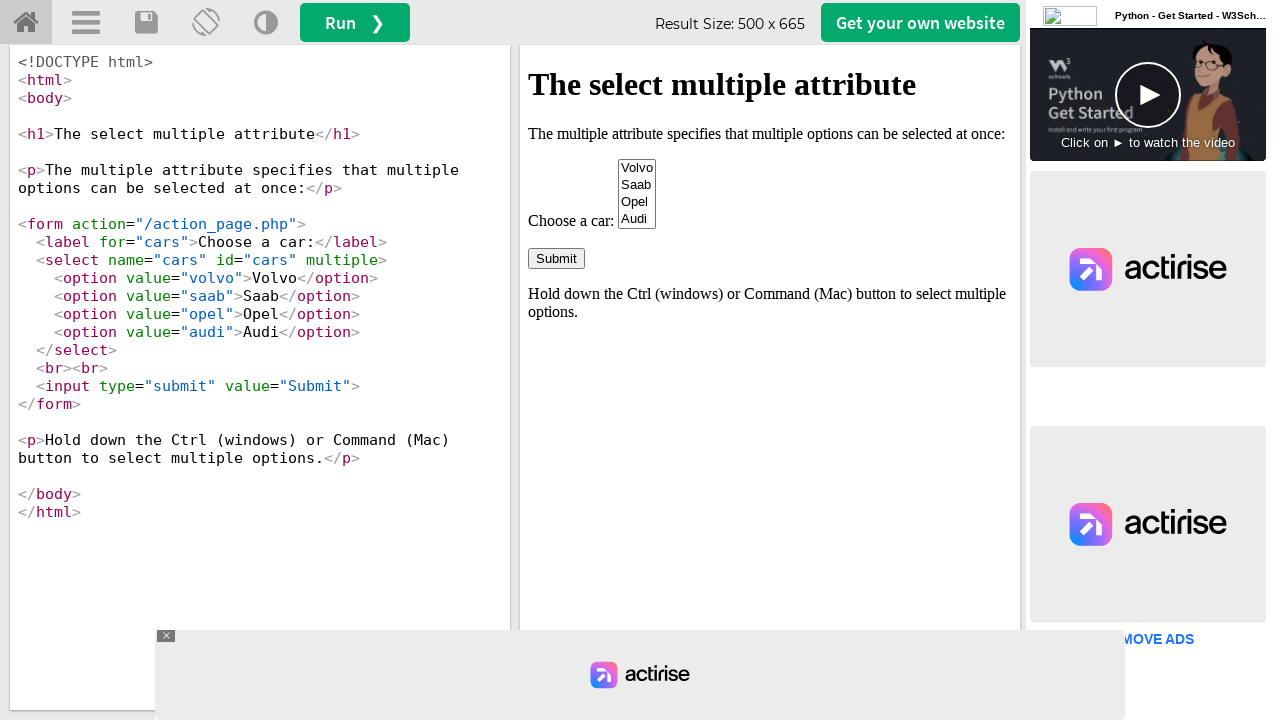

Selected 'opel' option by value in the multi-select dropdown on #iframeResult >> internal:control=enter-frame >> select#cars
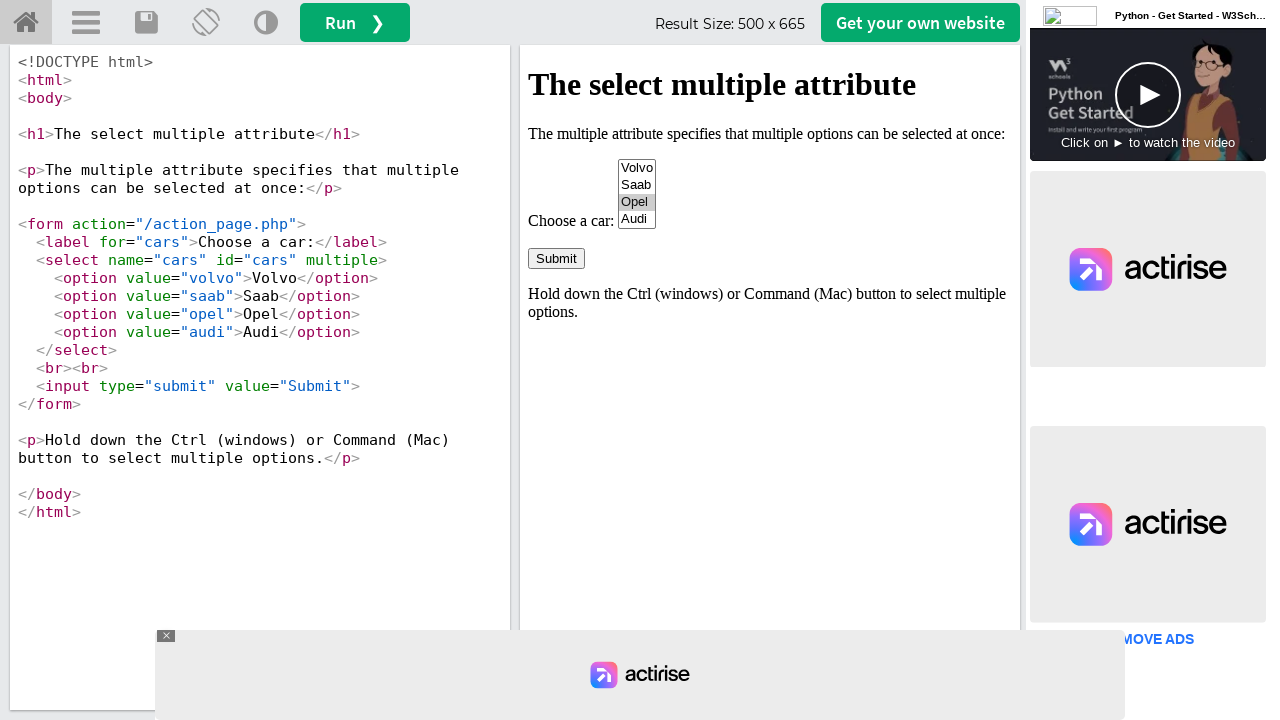

Selected 'Volvo' option by label in the multi-select dropdown on #iframeResult >> internal:control=enter-frame >> select#cars
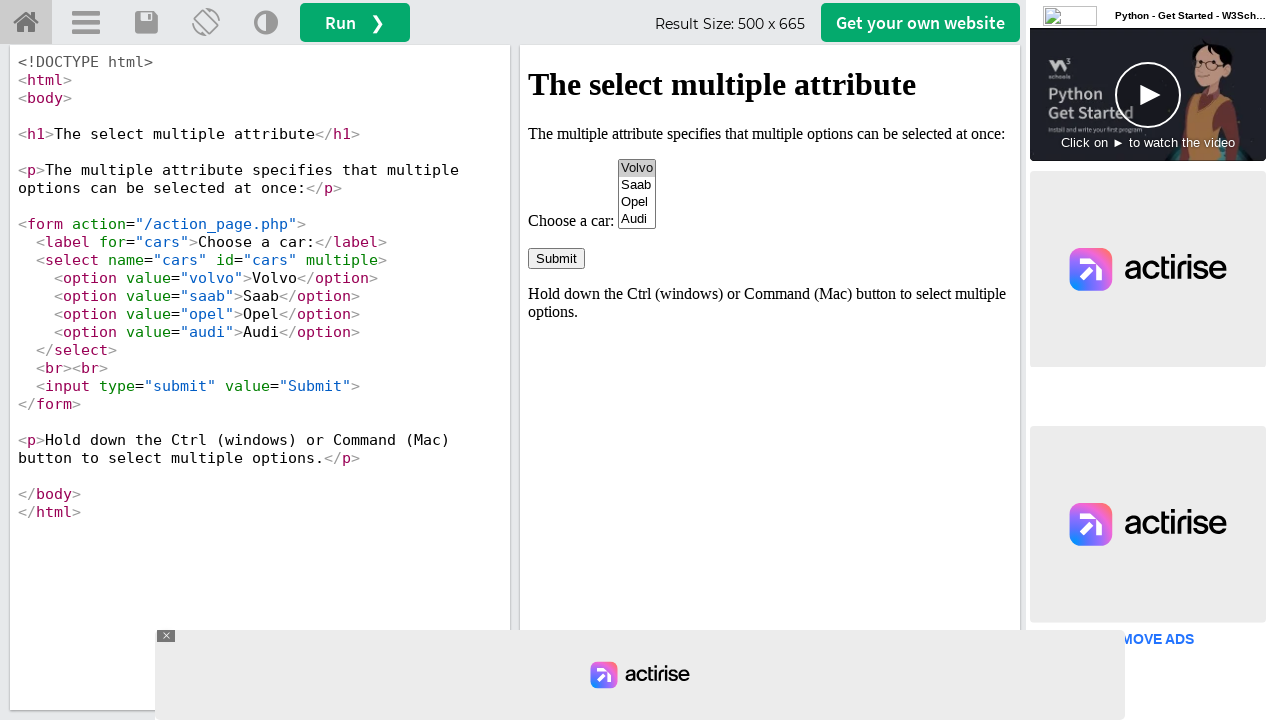

Selected option at index 3 in the multi-select dropdown on #iframeResult >> internal:control=enter-frame >> select#cars
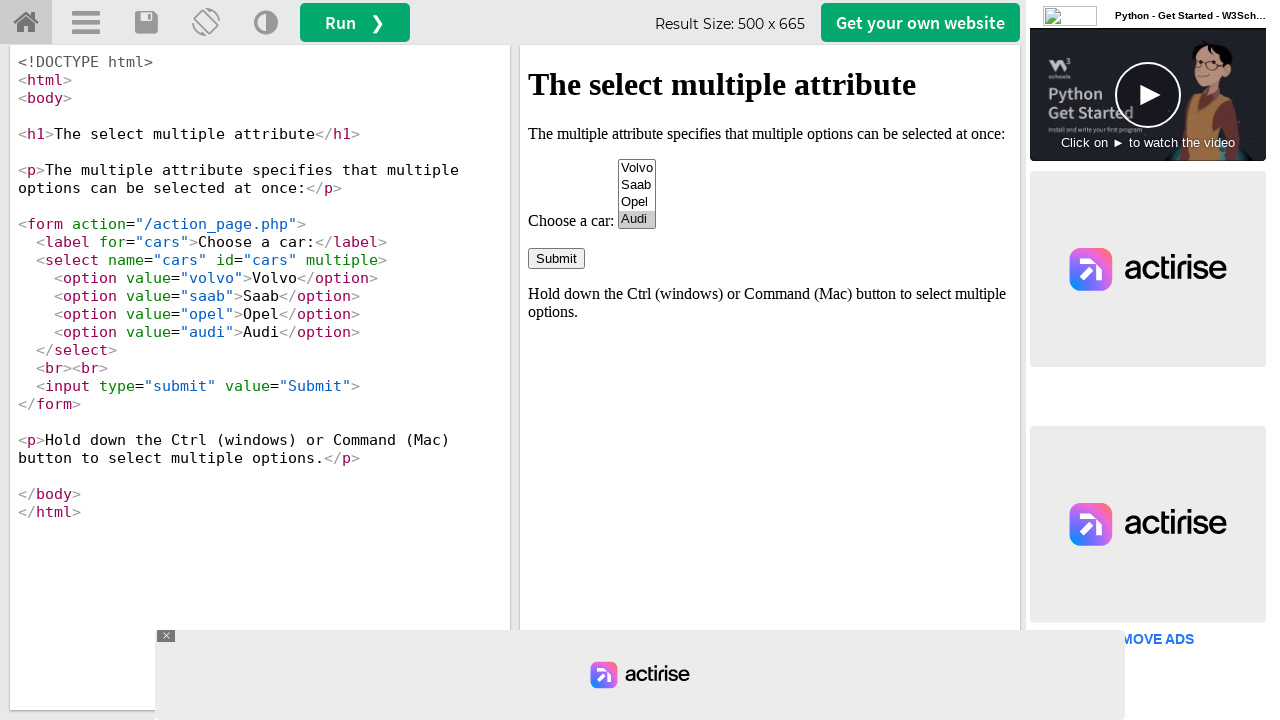

Deselected all options in the multi-select dropdown
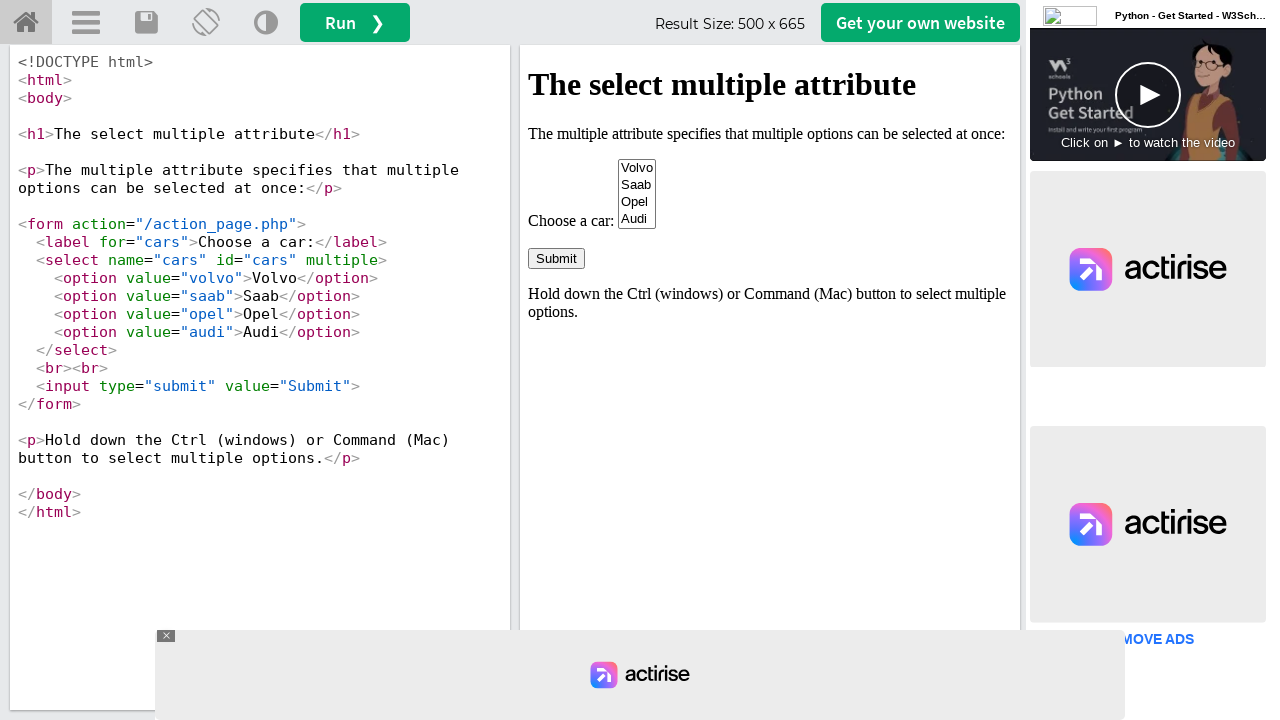

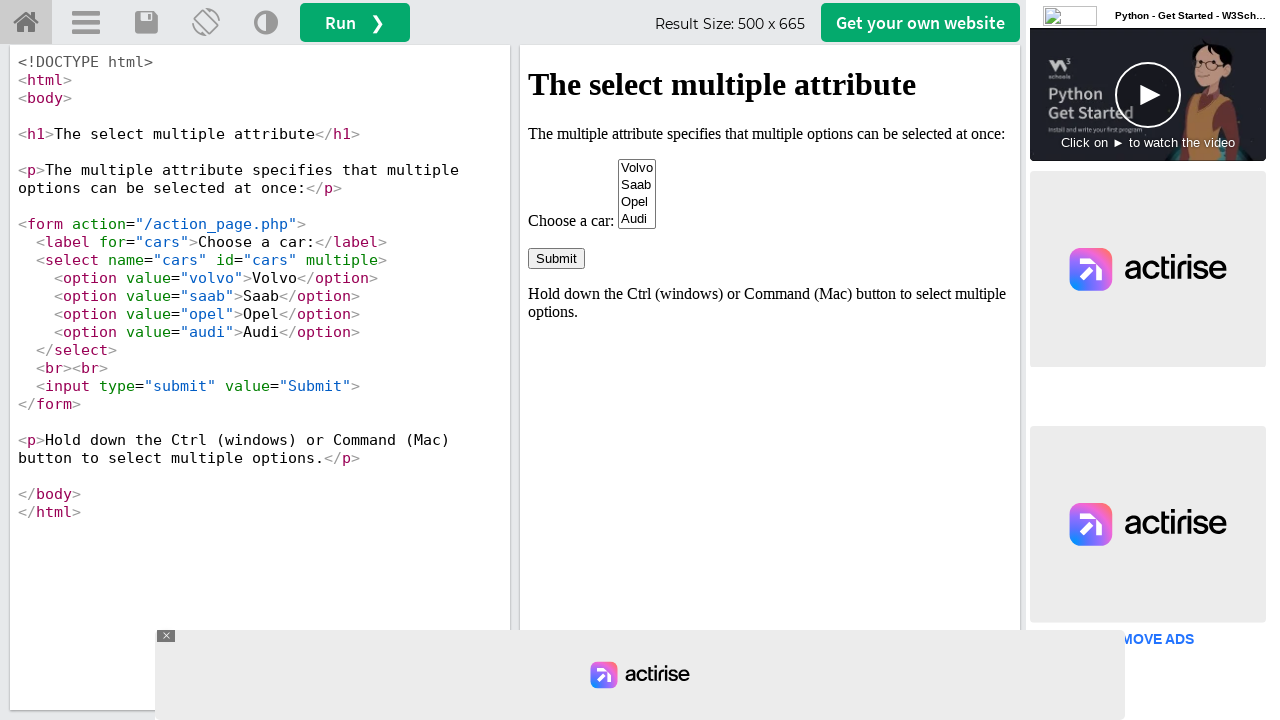